Tests opting out of A/B tests by first verifying the page is in an A/B test group, then adding an opt-out cookie, refreshing the page, and confirming the opt-out was successful.

Starting URL: http://the-internet.herokuapp.com/abtest

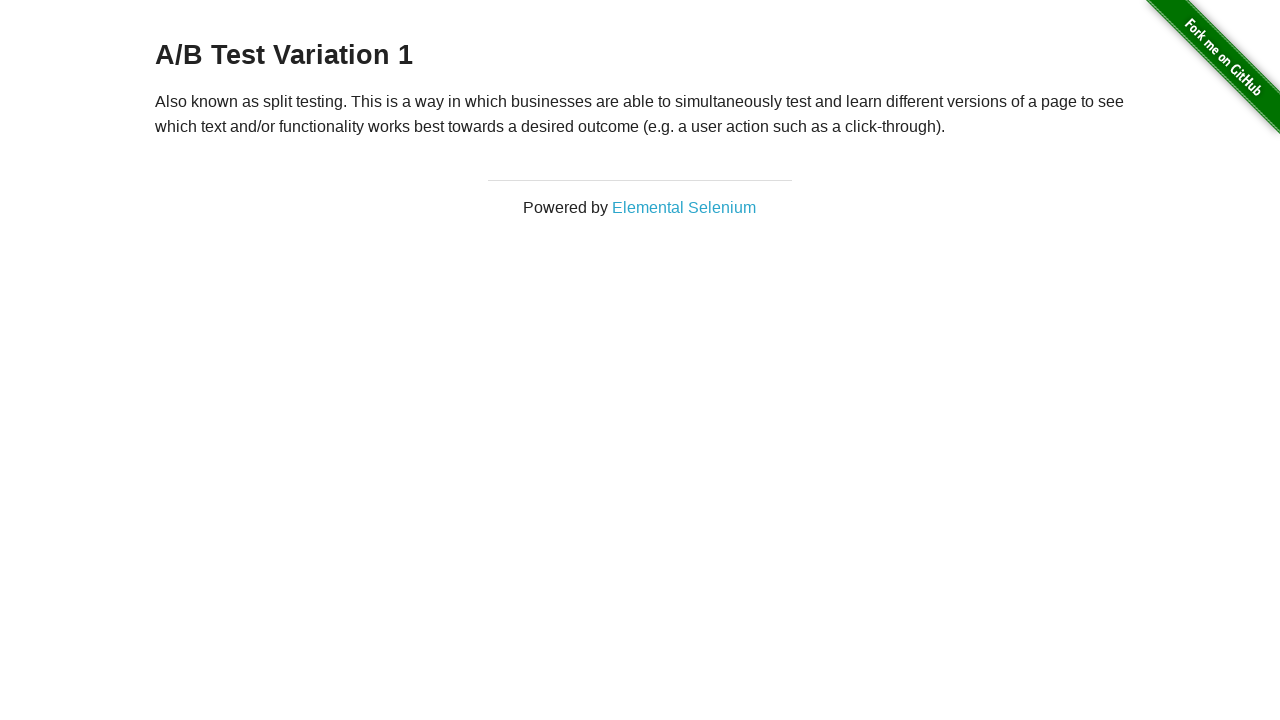

Located heading element (h3)
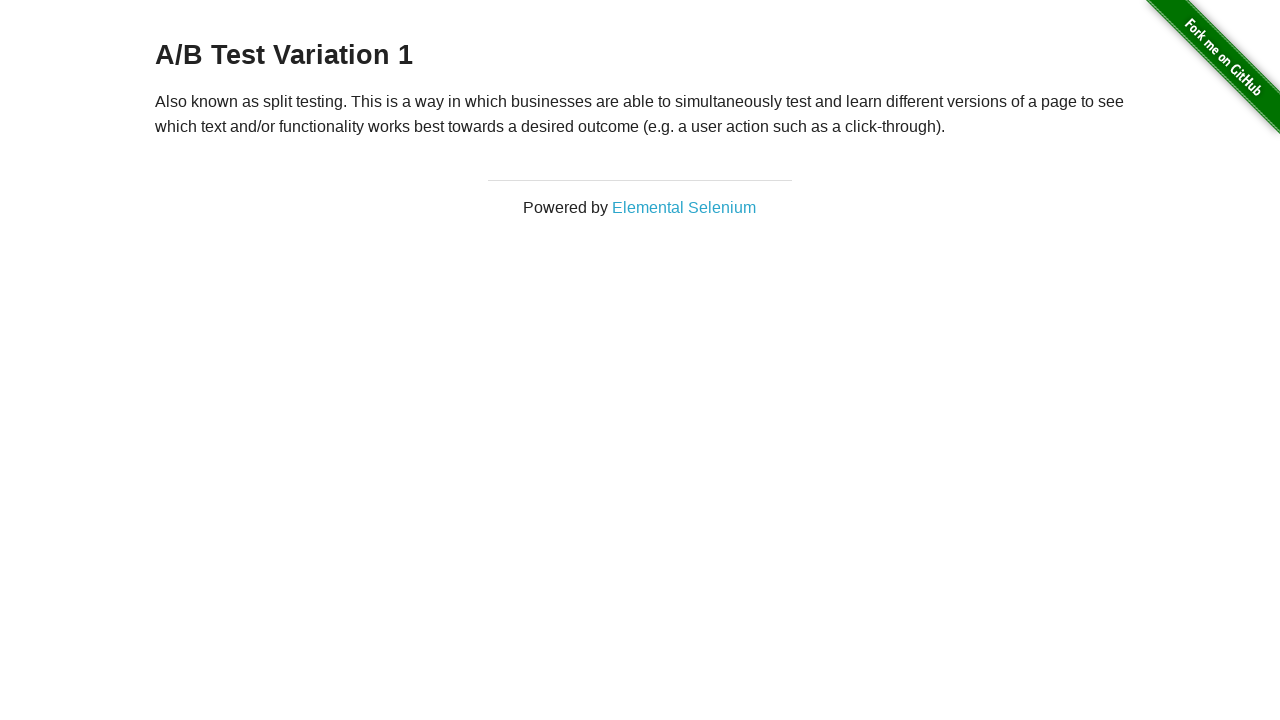

Retrieved heading text content
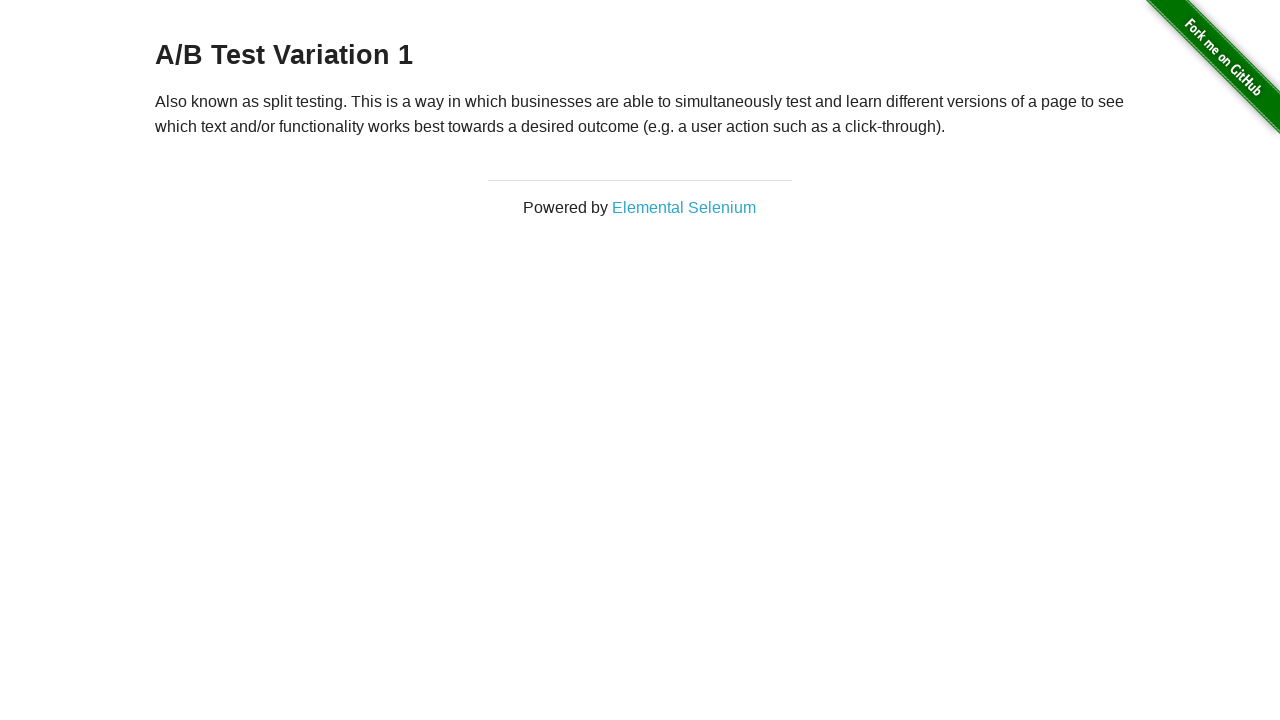

Verified page is in A/B test group: 'A/B Test Variation 1'
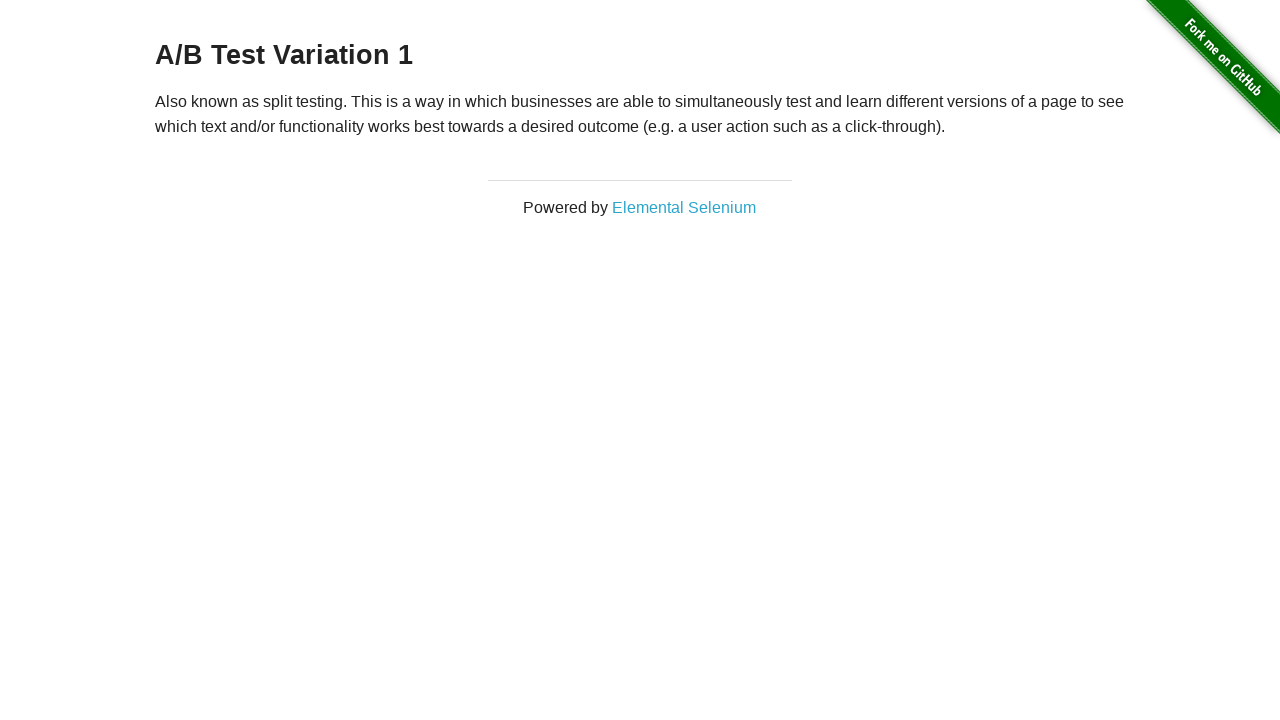

Added optimizelyOptOut cookie with value 'true'
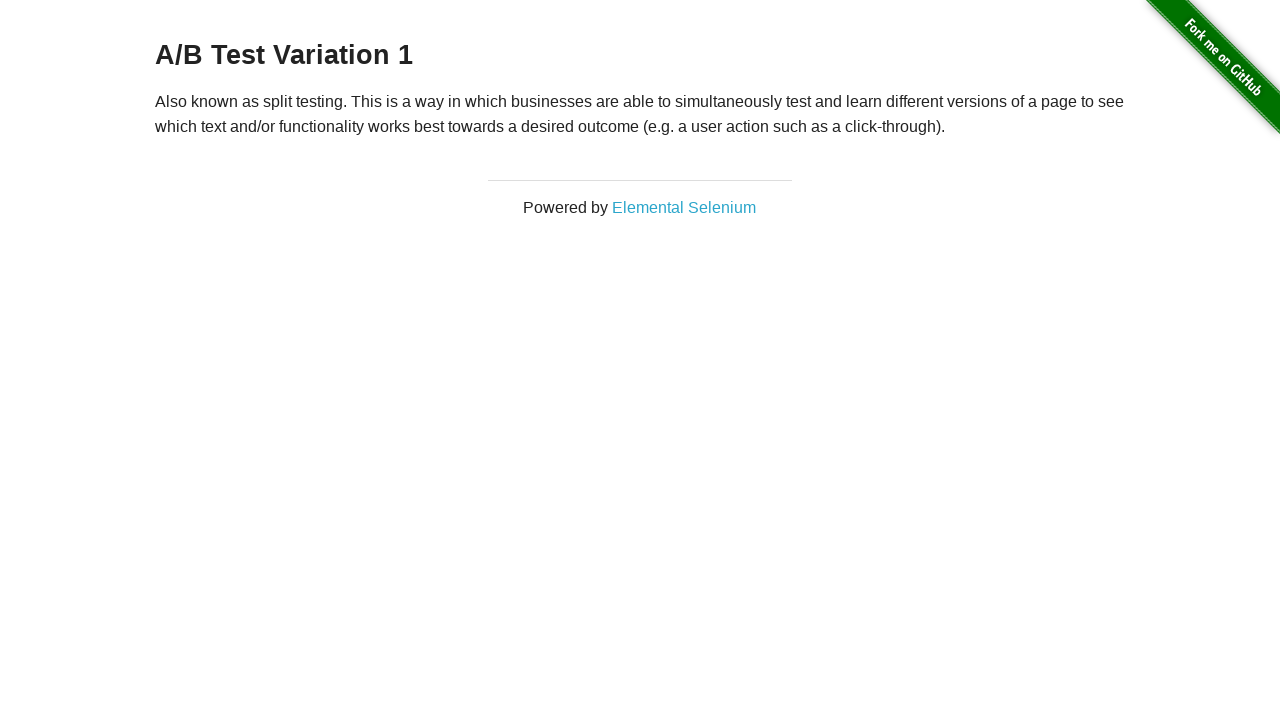

Reloaded the page to apply opt-out cookie
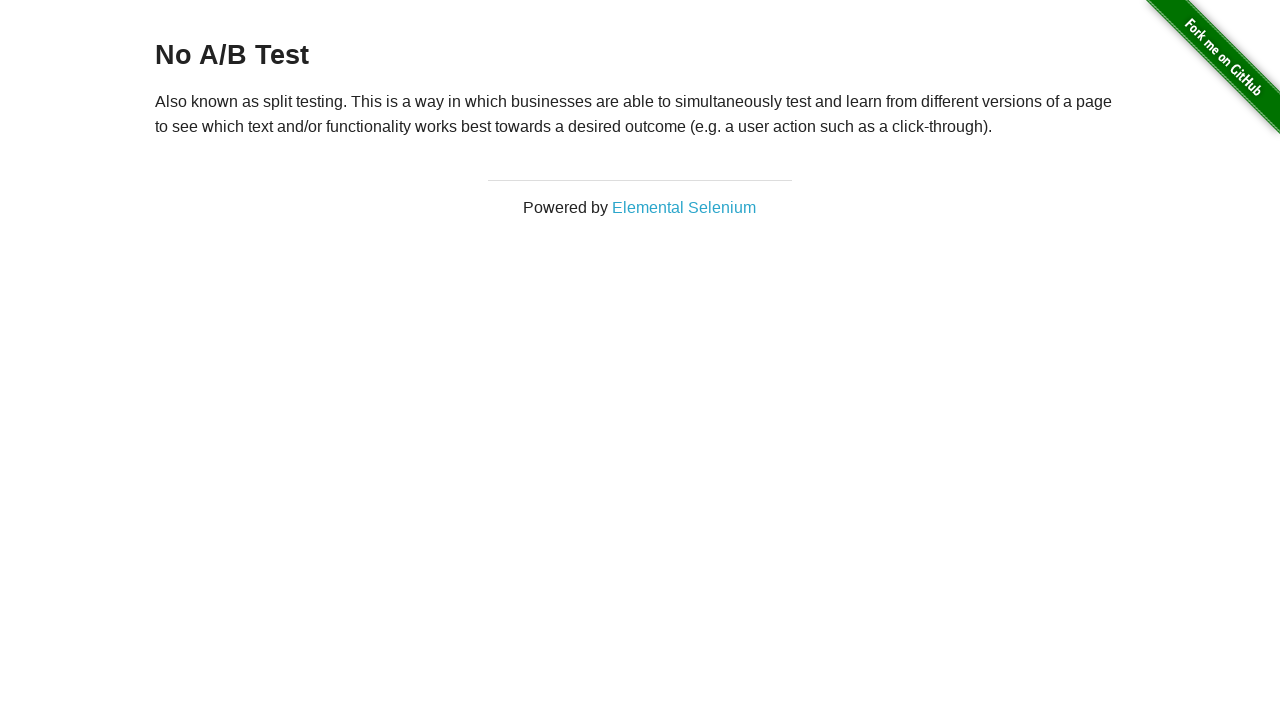

Retrieved heading text content after page reload
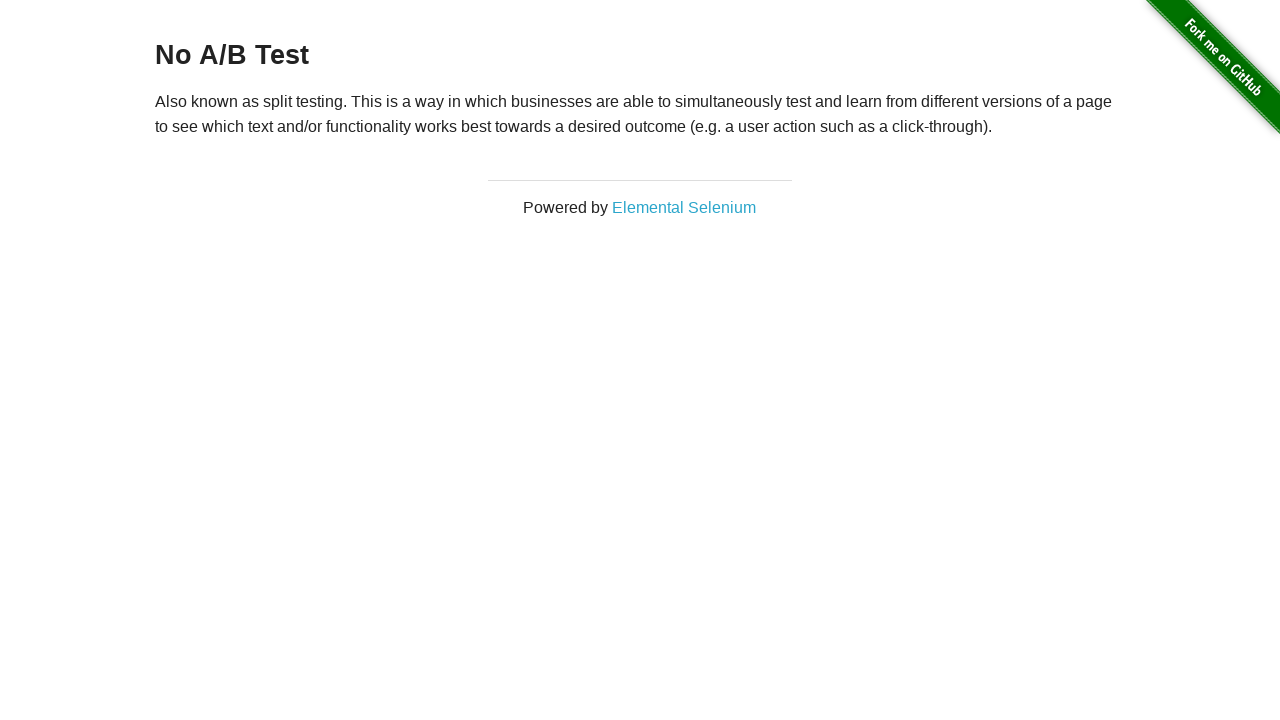

Verified opt-out was successful: heading is 'No A/B Test'
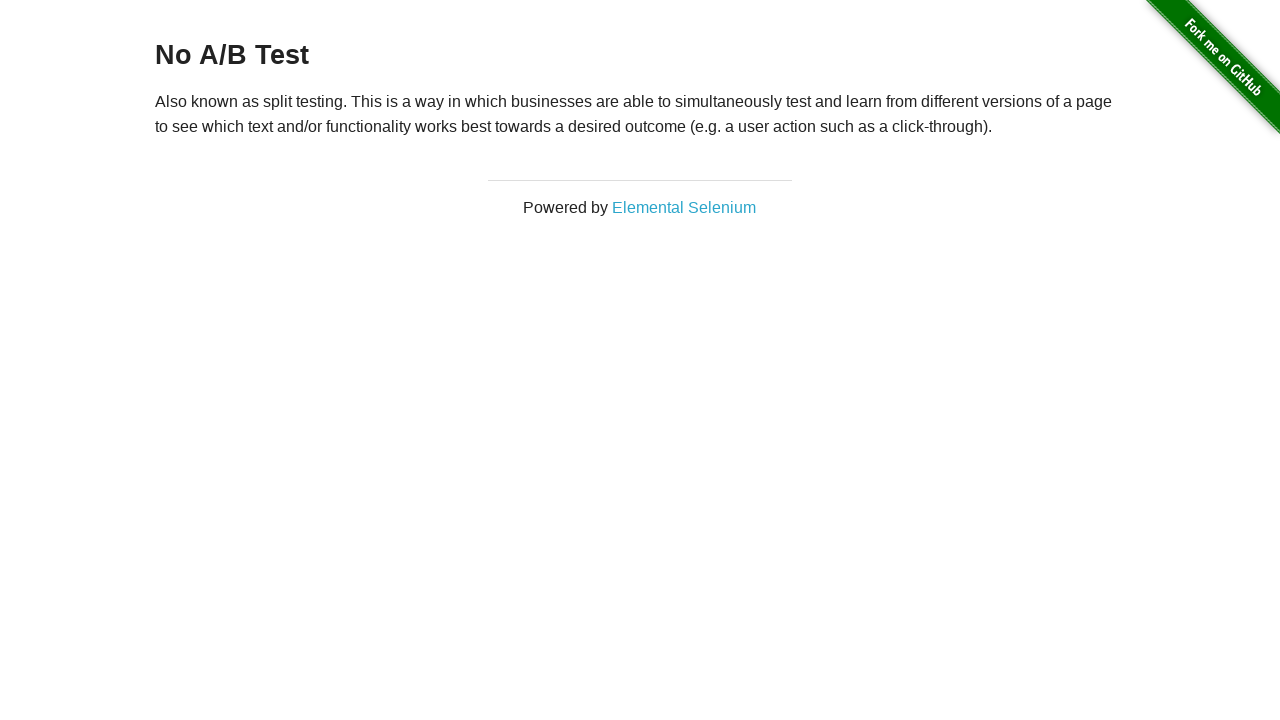

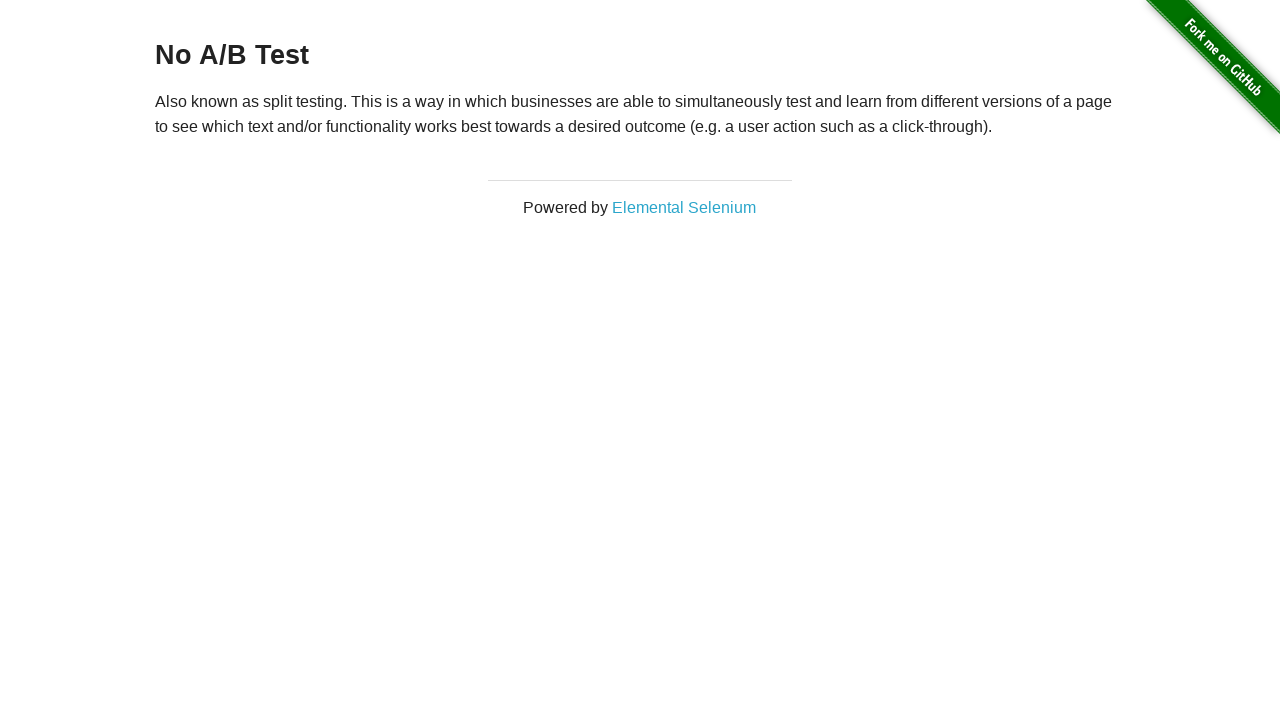